Navigates to DemoQA website, locates a card element and the footer, and retrieves the footer text

Starting URL: https://demoqa.com/

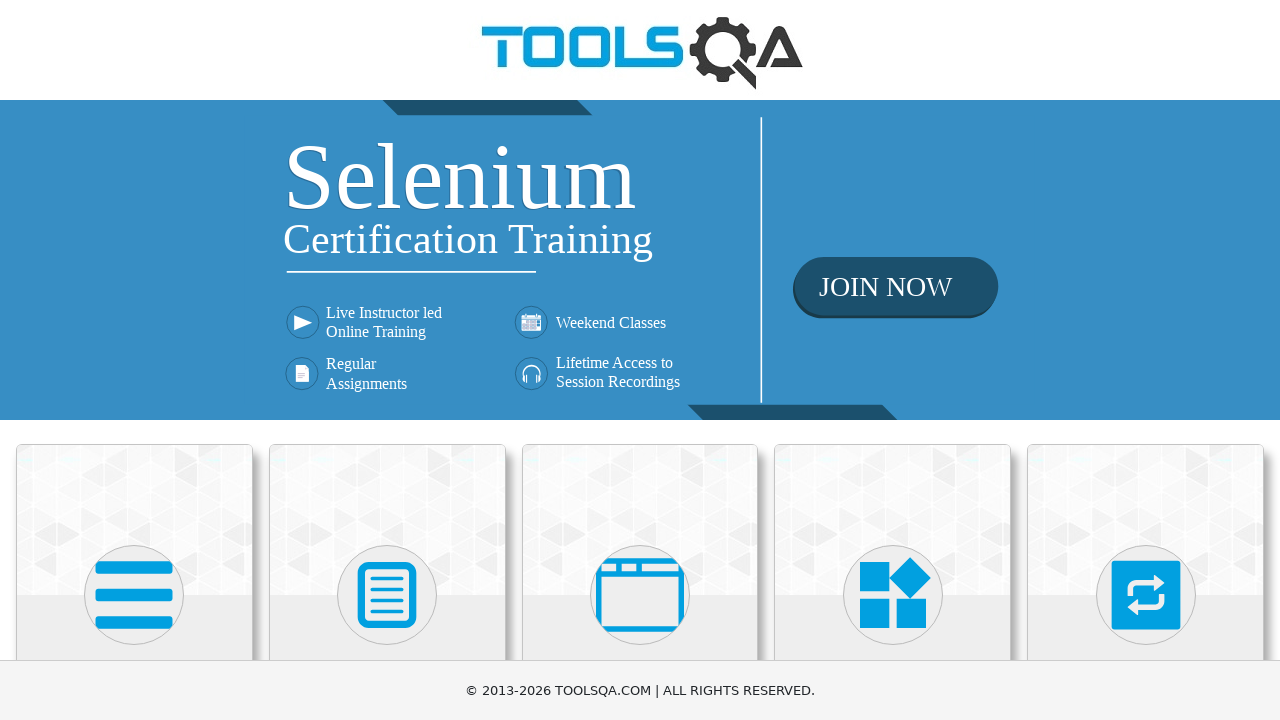

Navigated to DemoQA website
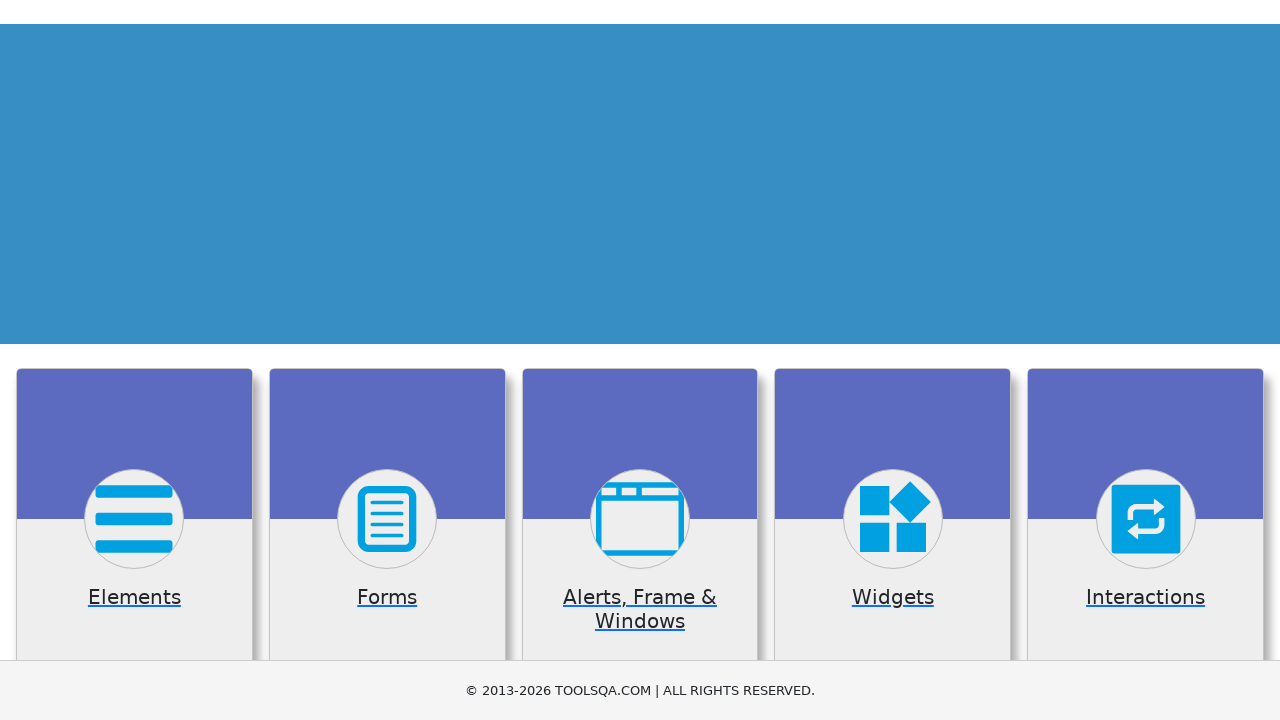

Card element became visible
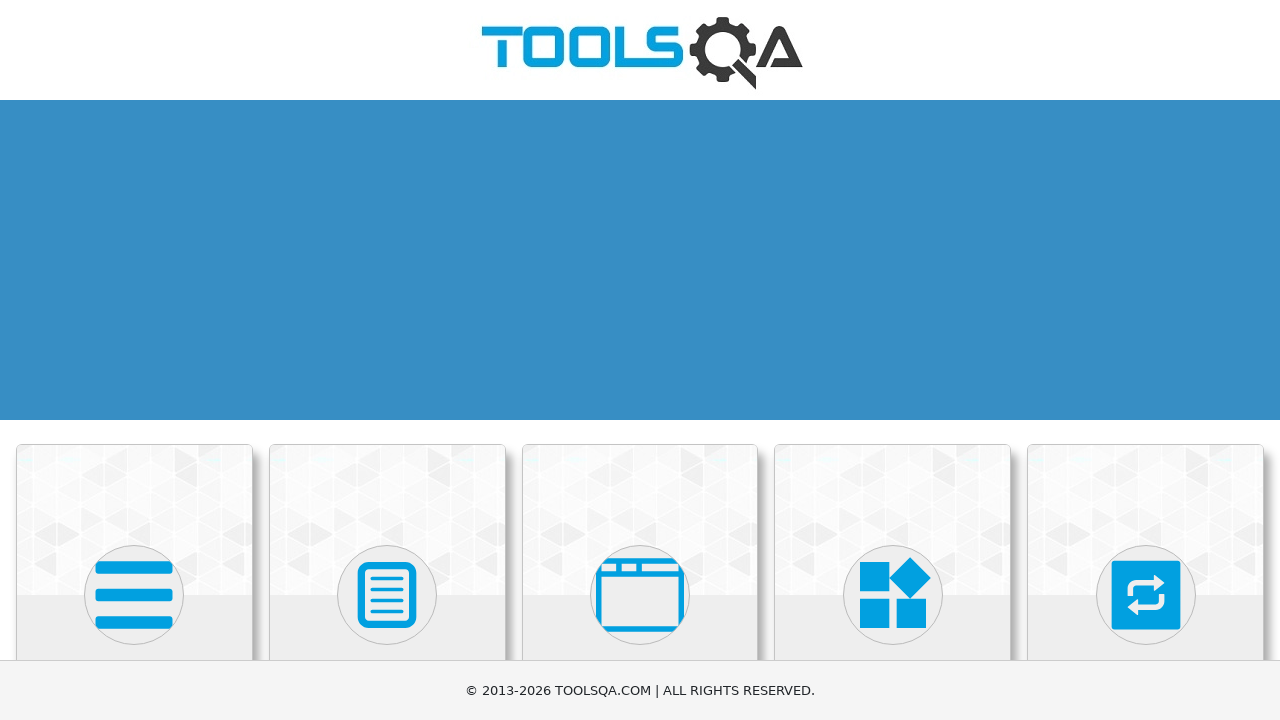

Located footer element
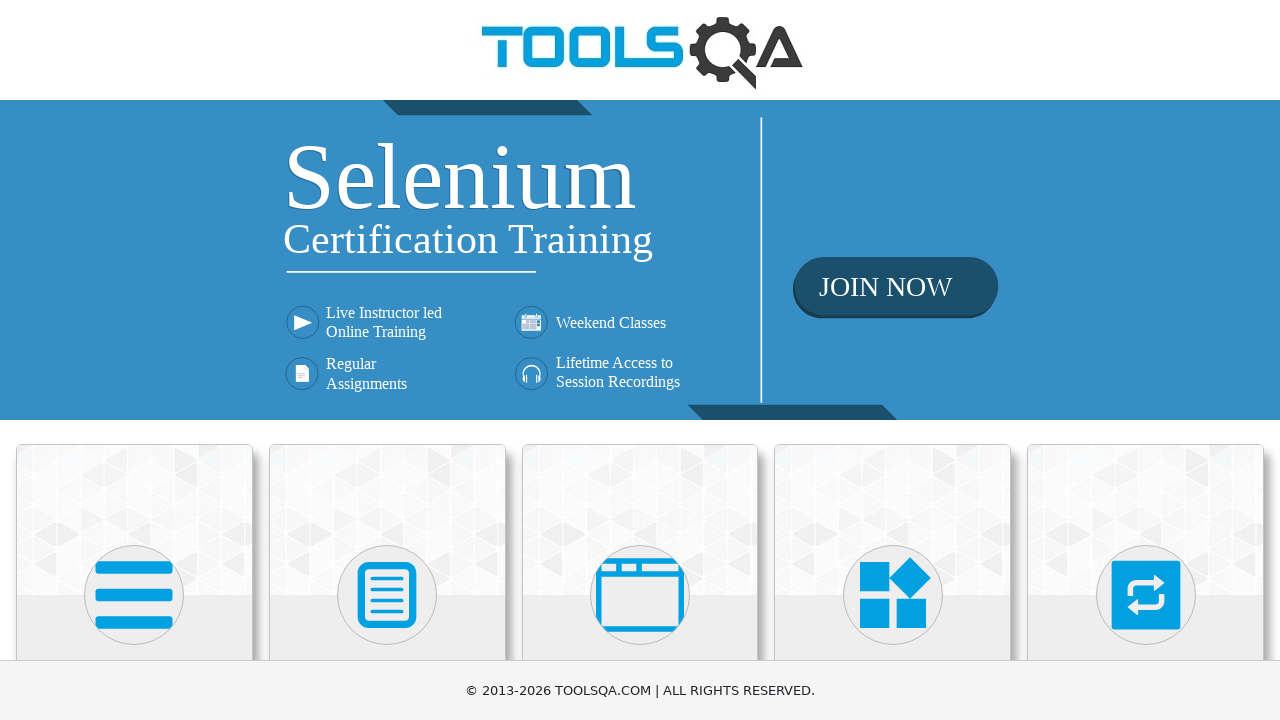

Footer element became visible
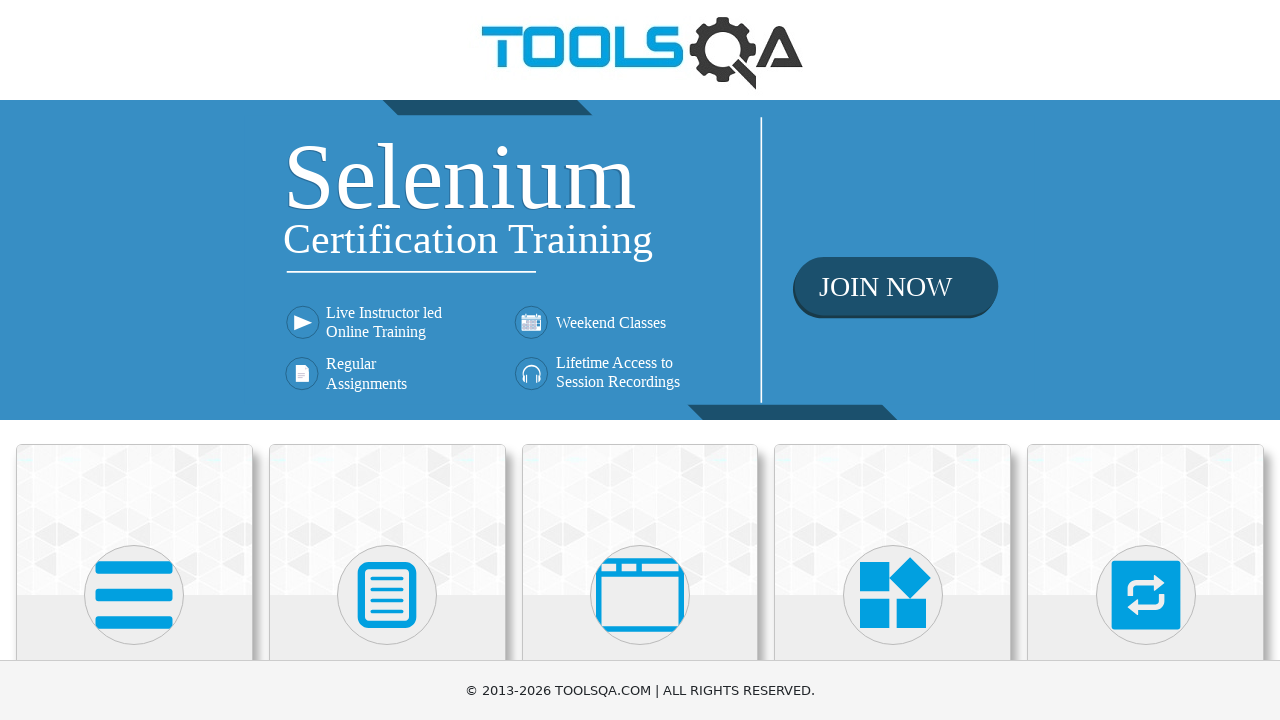

Retrieved footer text content
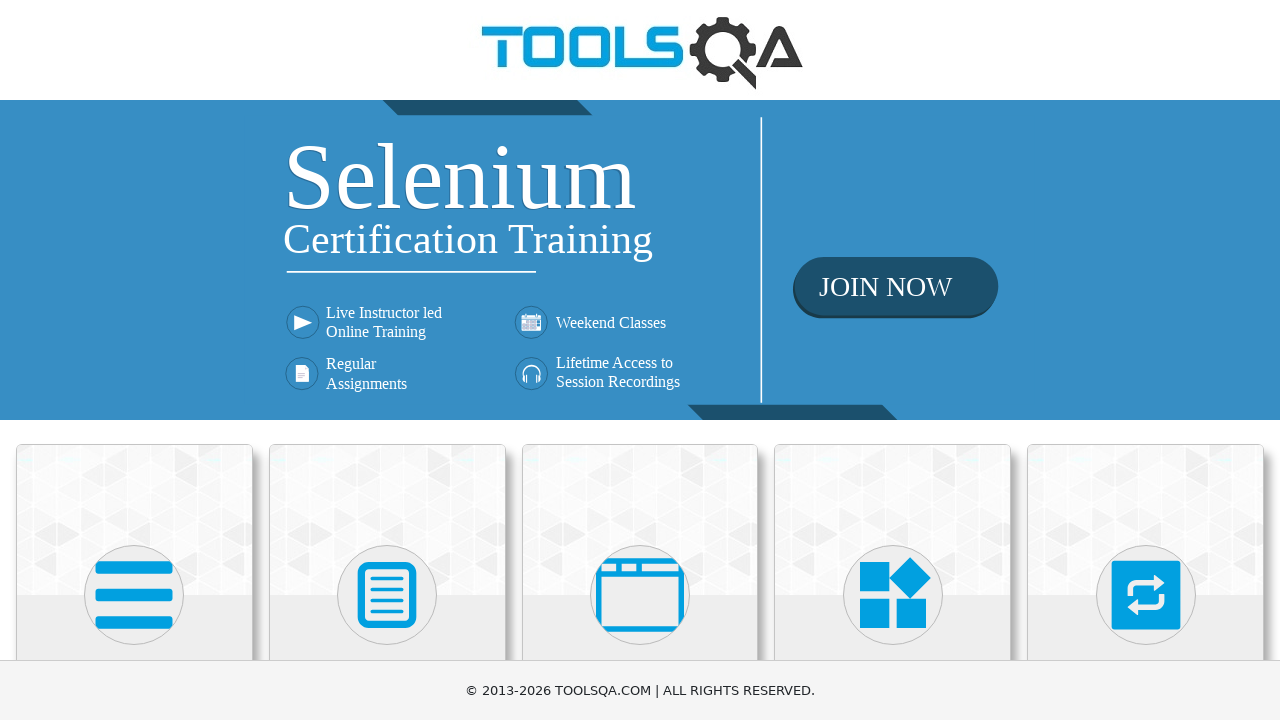

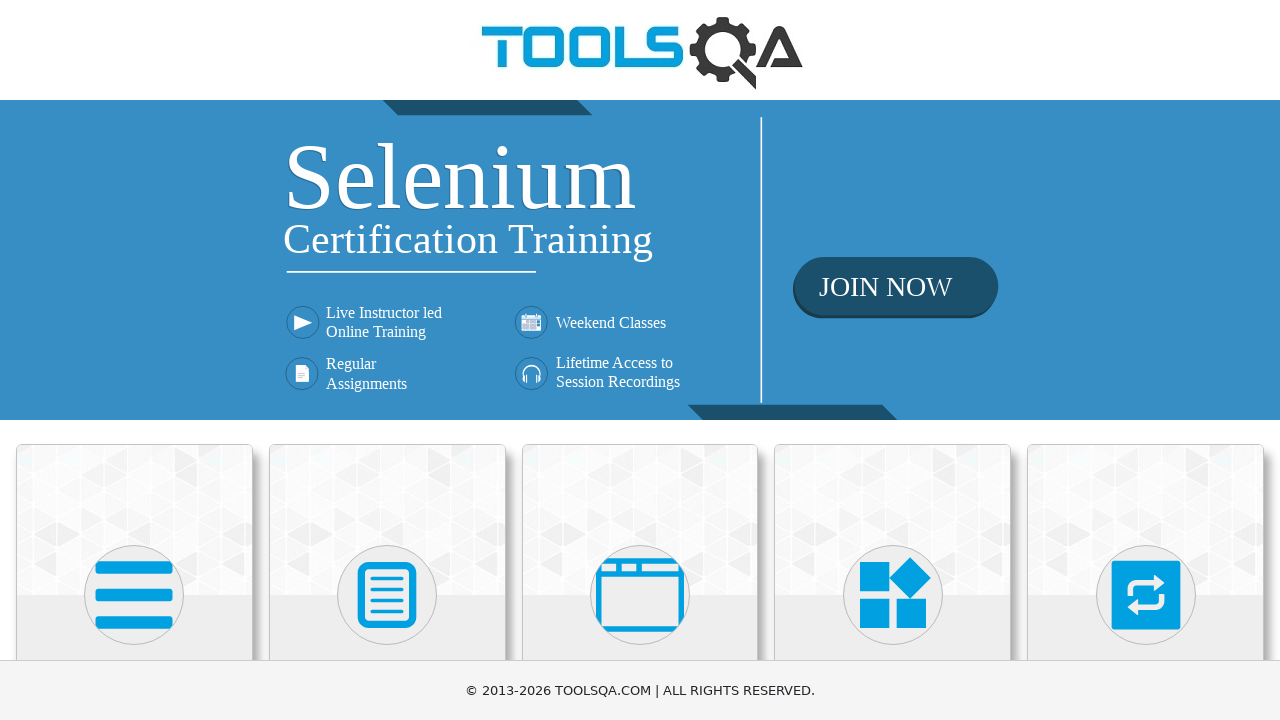